Tests HTML datalist functionality by typing in an input field with datalist suggestions and verifying the suggestions appear

Starting URL: https://www.w3schools.com/html/tryit.asp?filename=tryhtml_elem_datalist

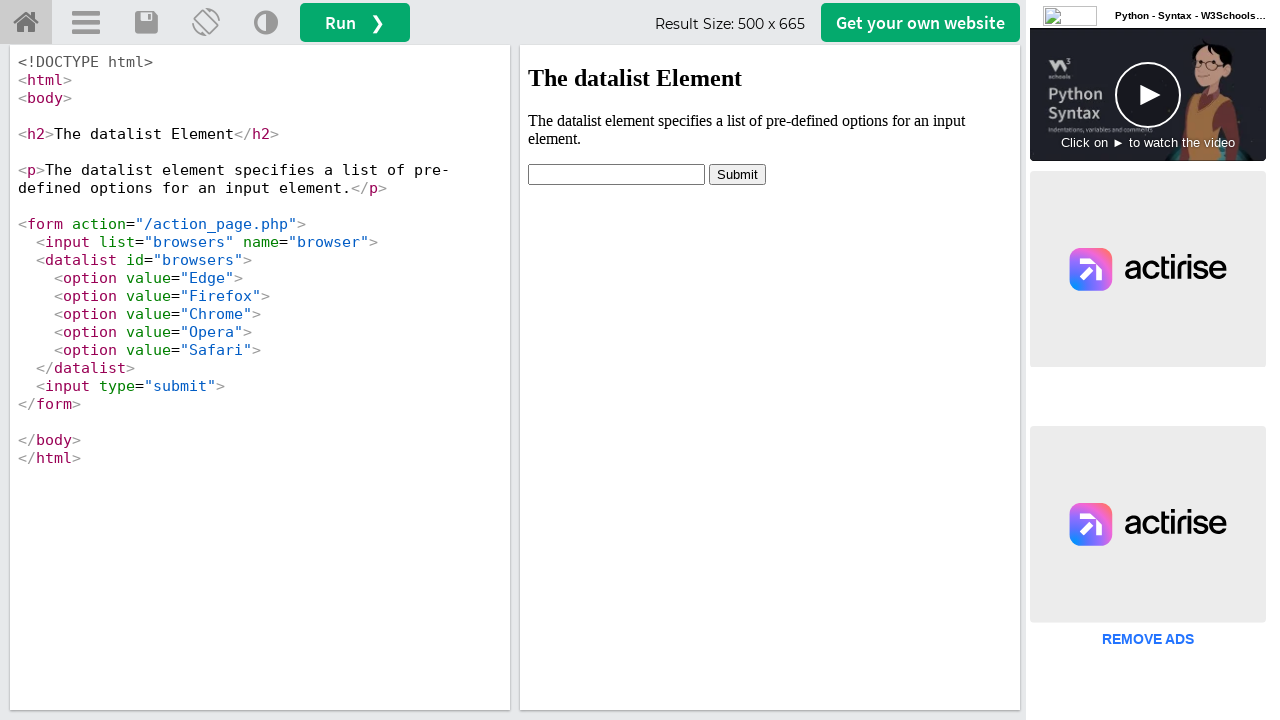

Located iframe element with name 'iframeResult'
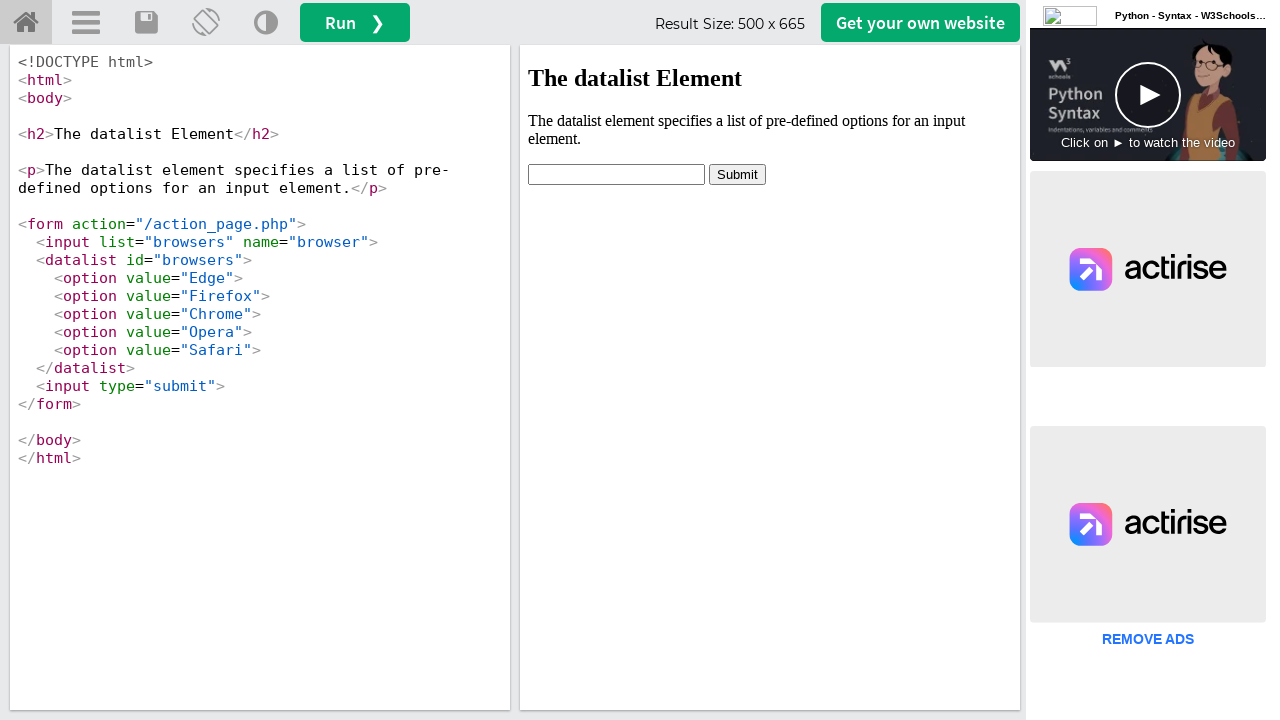

Typed 'o' in the browser input field to trigger datalist suggestions on iframe[name='iframeResult'] >> internal:control=enter-frame >> input[name='brows
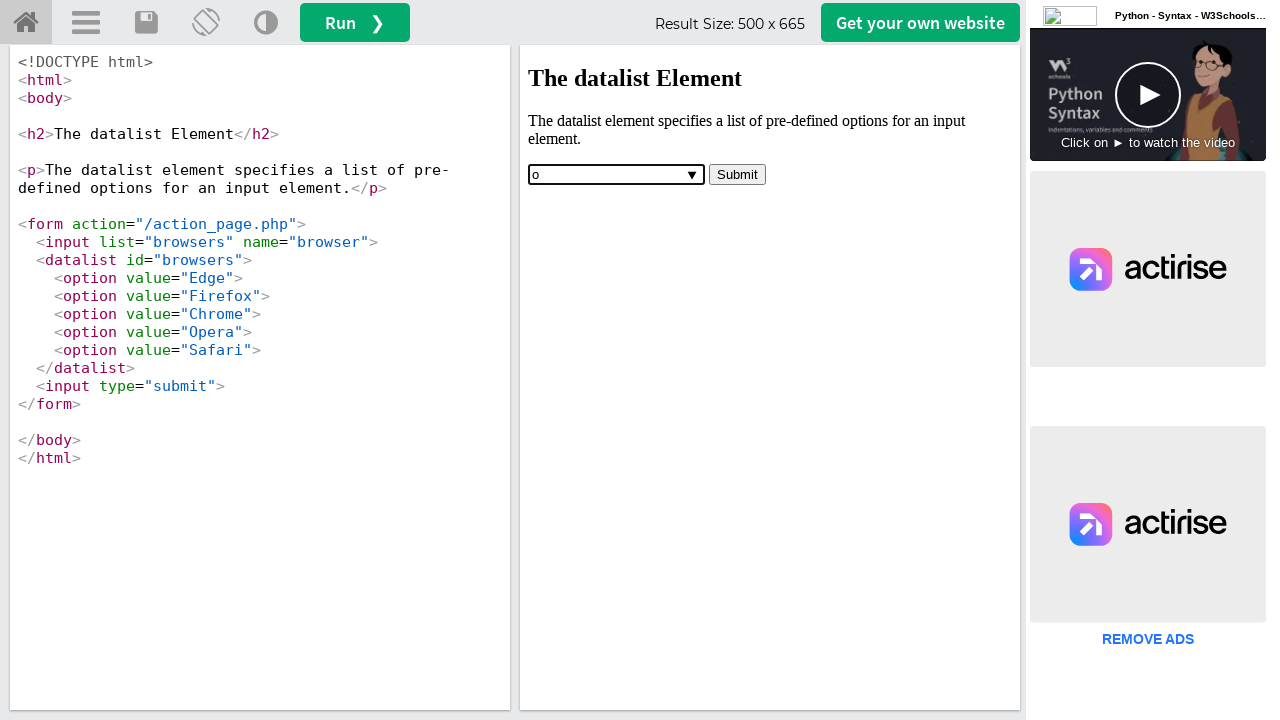

Verified datalist options appeared and are attached to the DOM
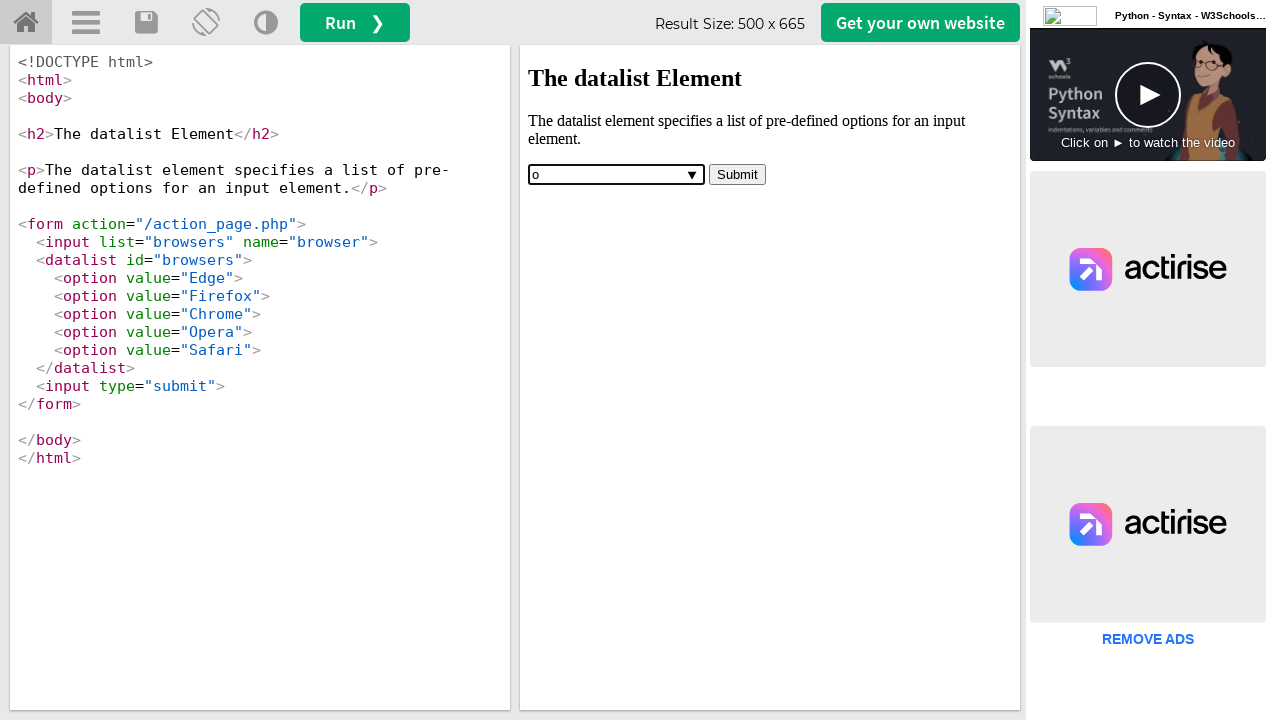

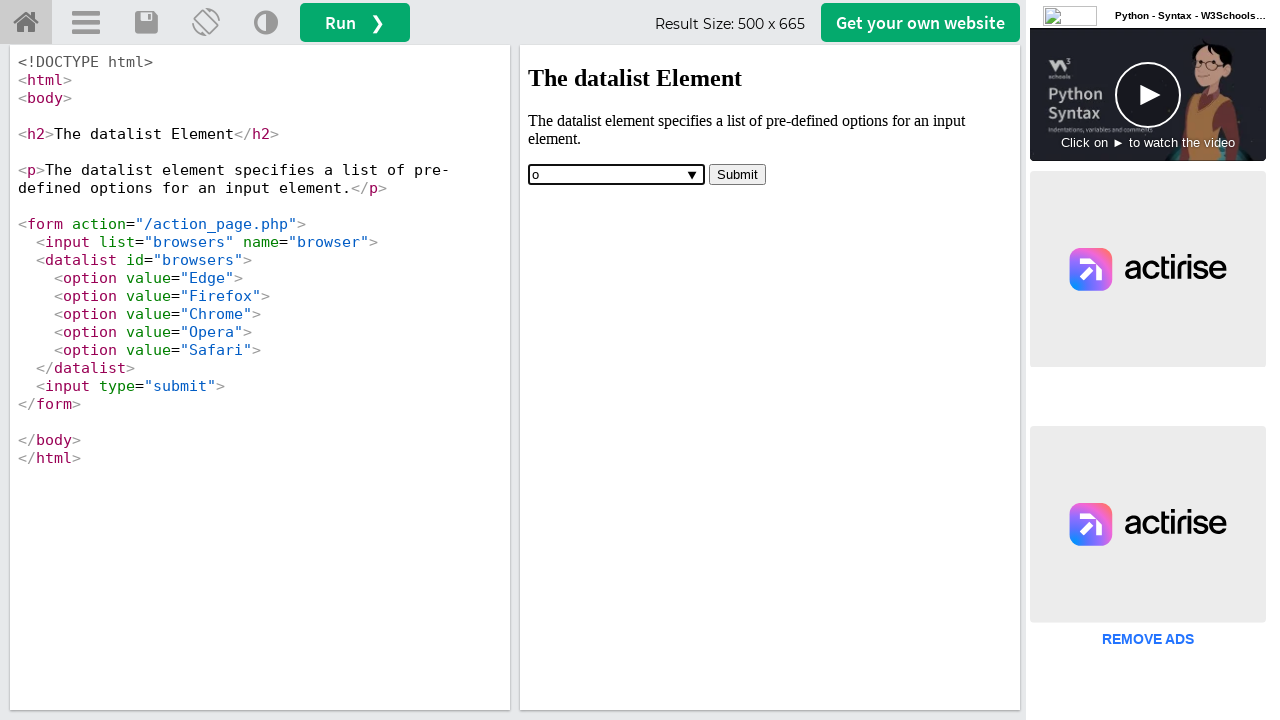